Tests various text input field interactions on LeafGround's input practice page, including typing text, appending to existing text, checking if a field is disabled, clearing and re-entering text, retrieving field values, and entering an email address.

Starting URL: https://leafground.com/input.xhtml

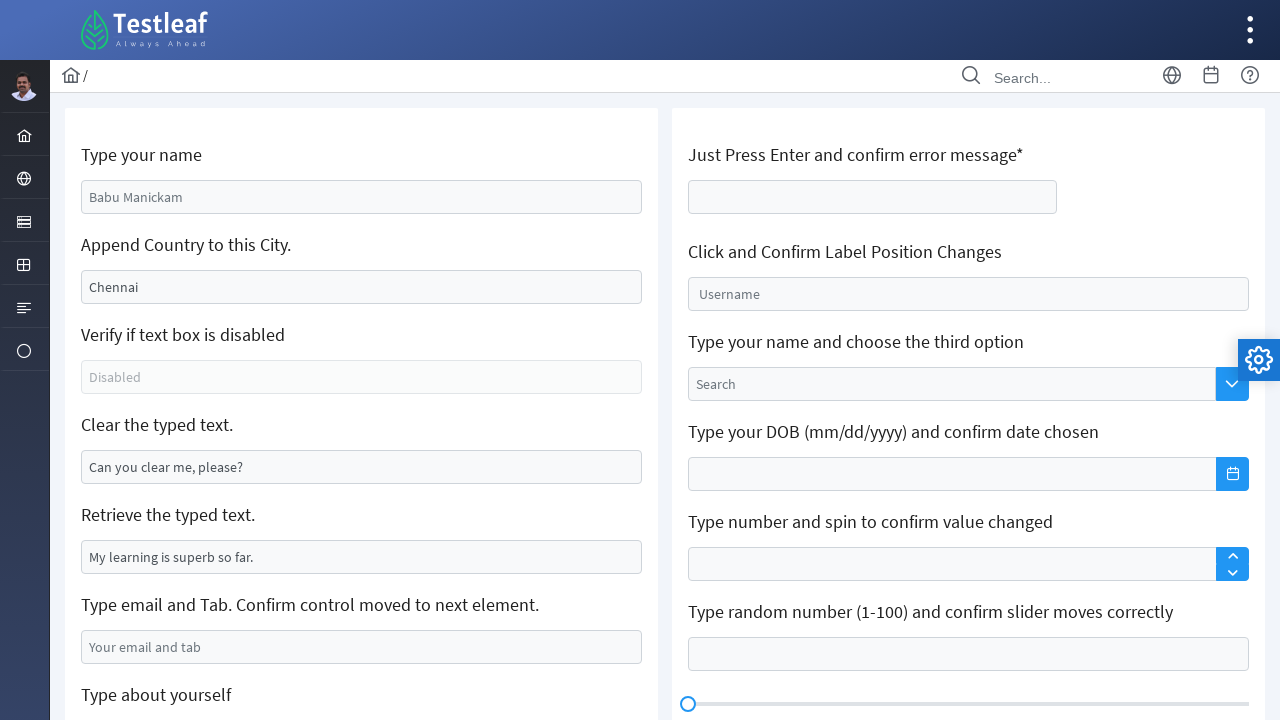

Filled name field with 'Raafih' on xpath=/html/body/div[1]/div[5]/div[2]/div/div[1]/div/form/div[1]/div/input
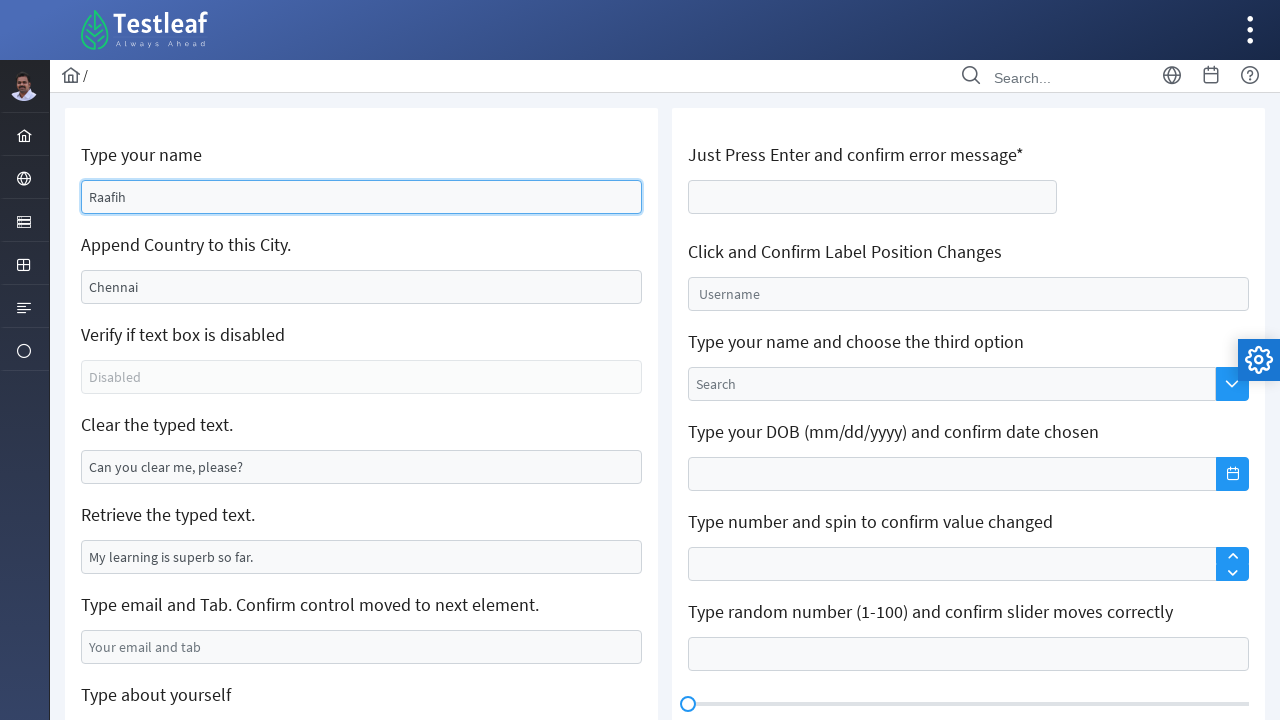

Located append text field
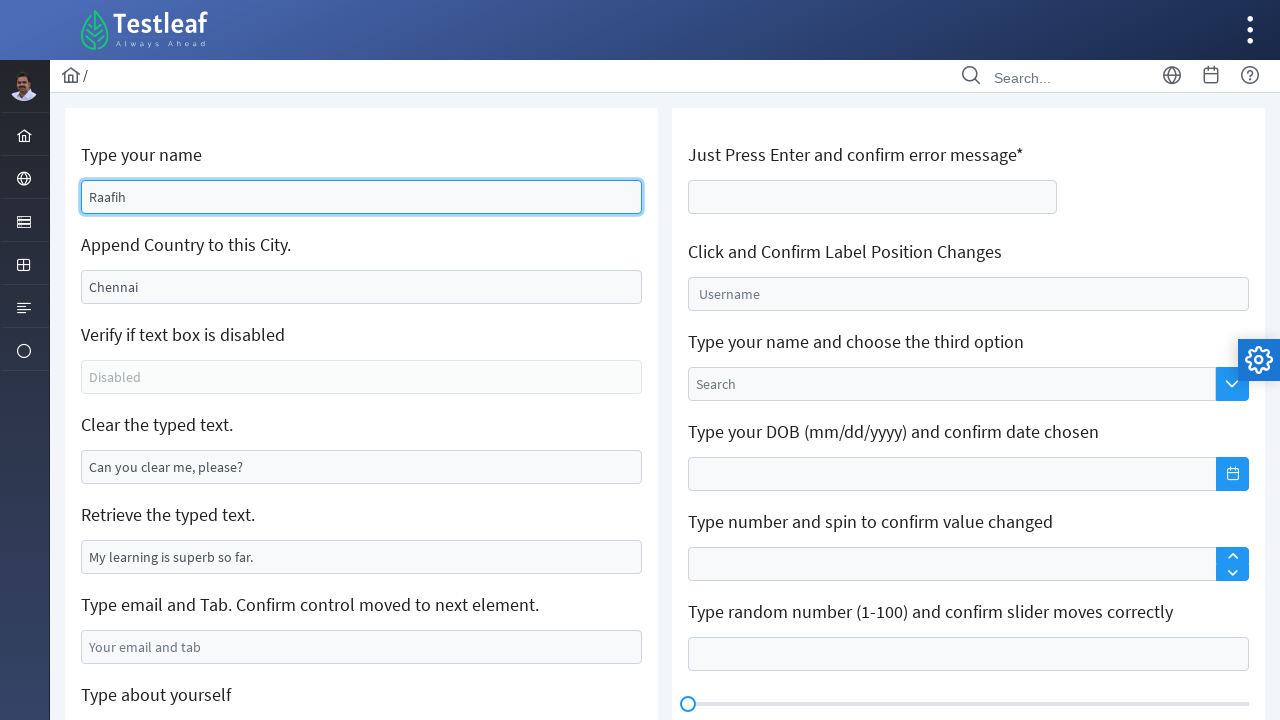

Appended ', India' to append field on xpath=/html/body/div[1]/div[5]/div[2]/div/div[1]/div/form/div[2]/div/input
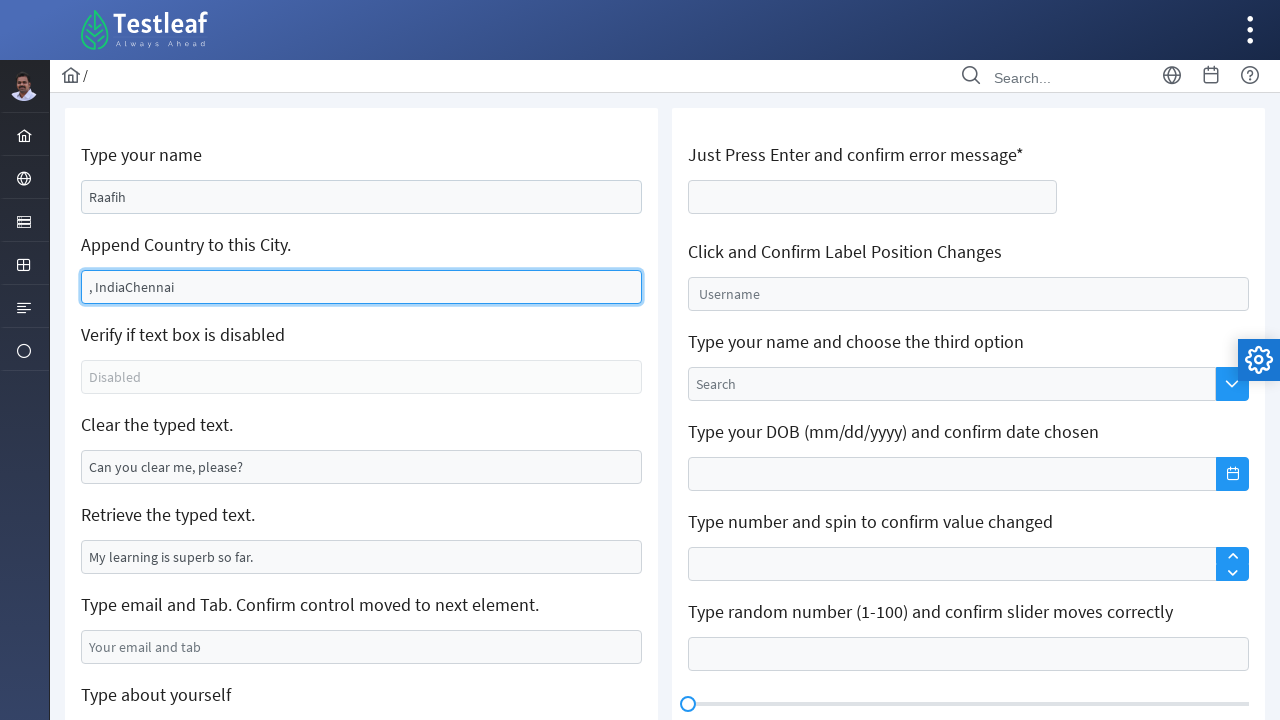

Located disabled field
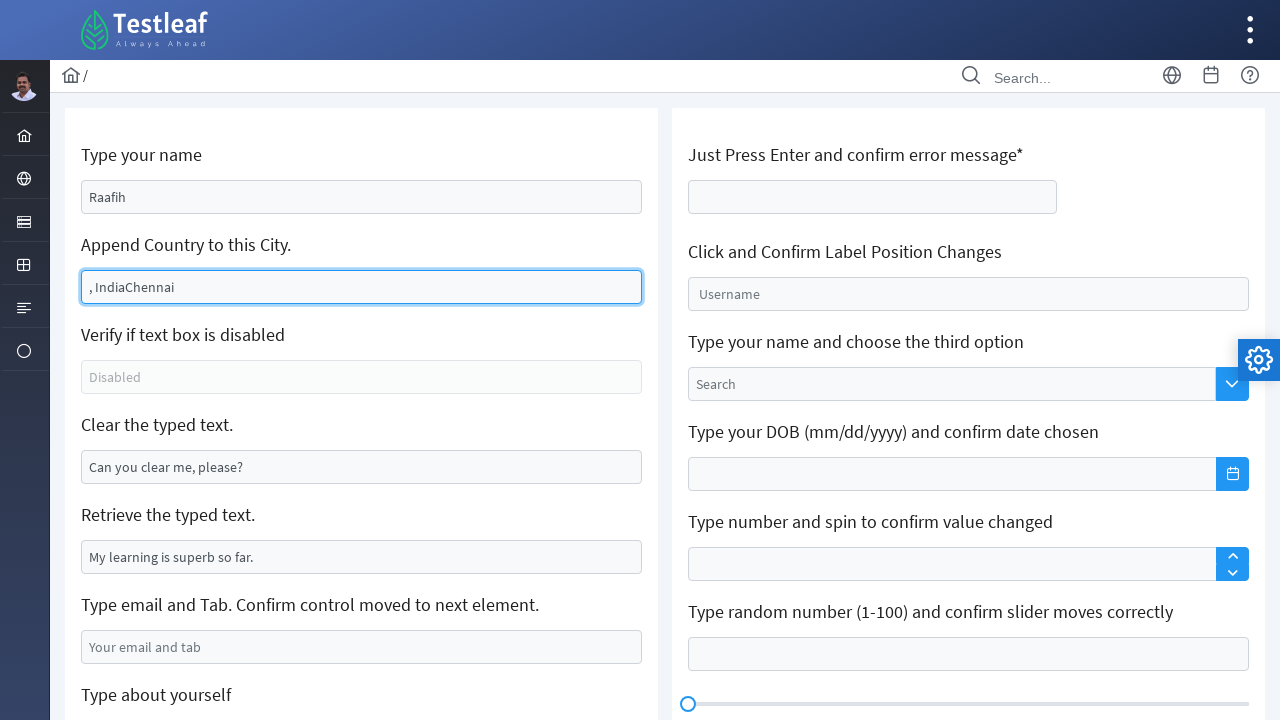

Checked if disabled field is enabled: False
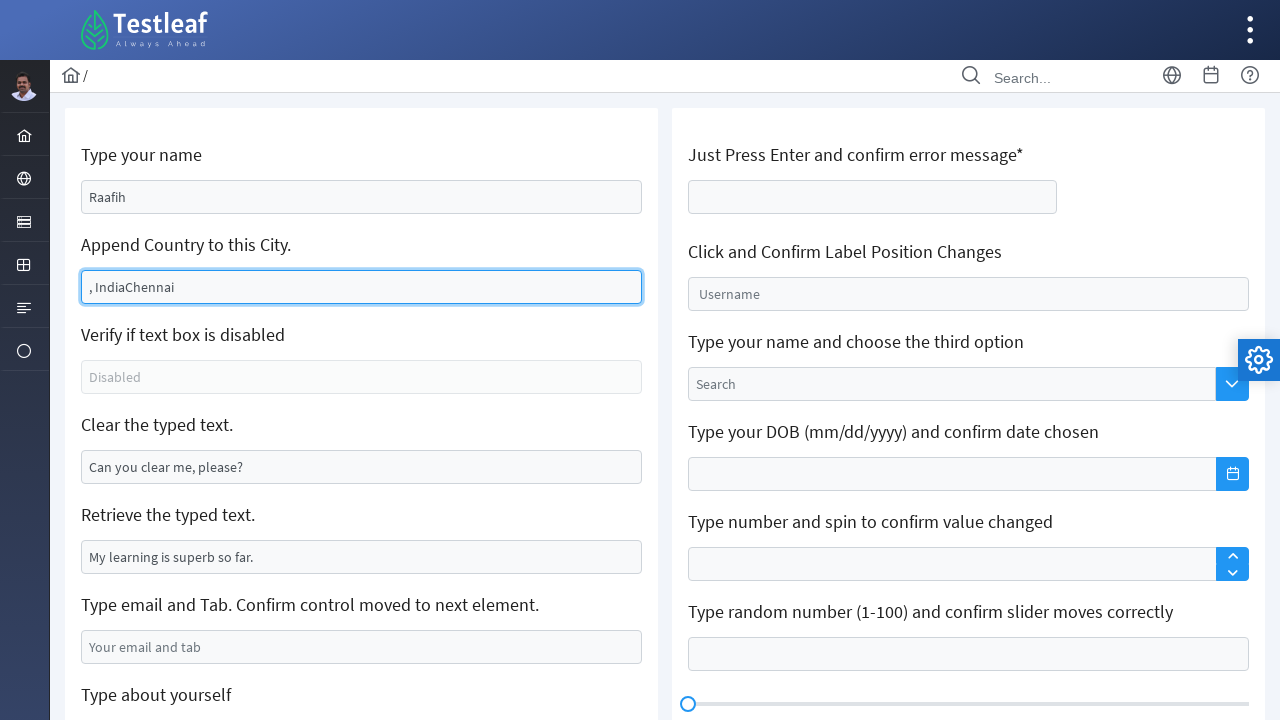

Located clear text field
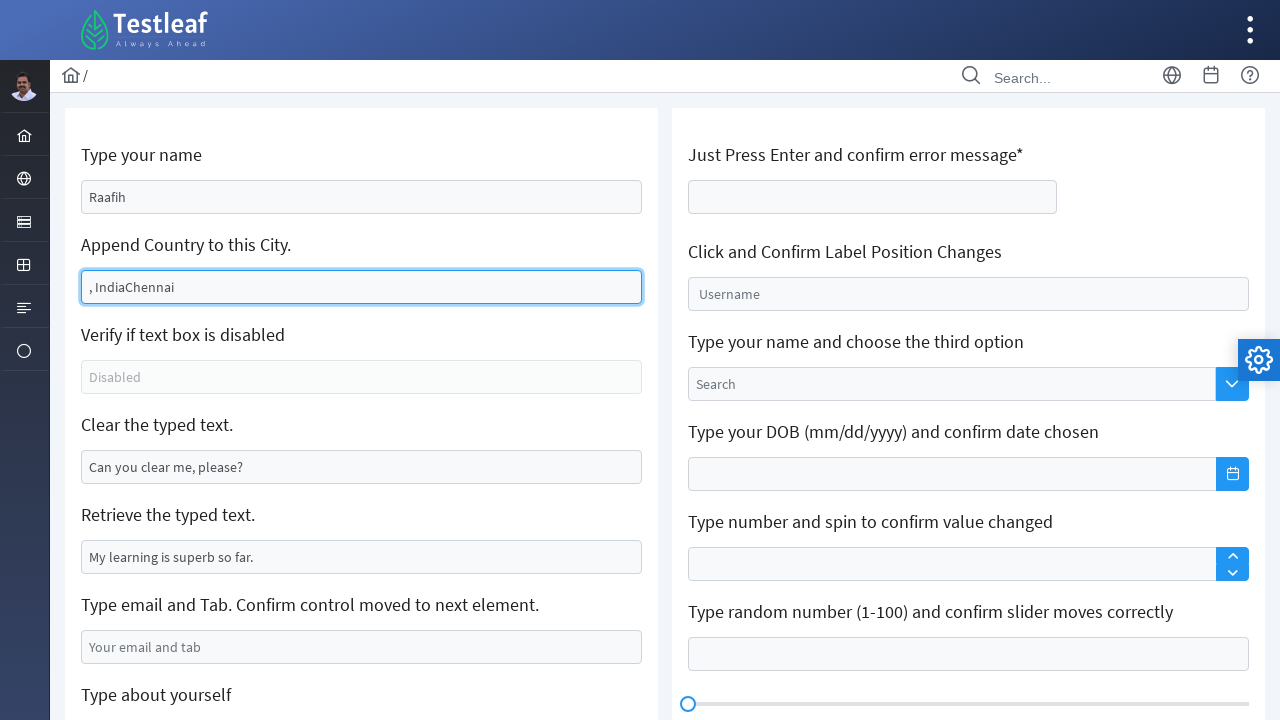

Cleared text from field on xpath=/html/body/div[1]/div[5]/div[2]/div/div[1]/div/form/div[4]/div/input
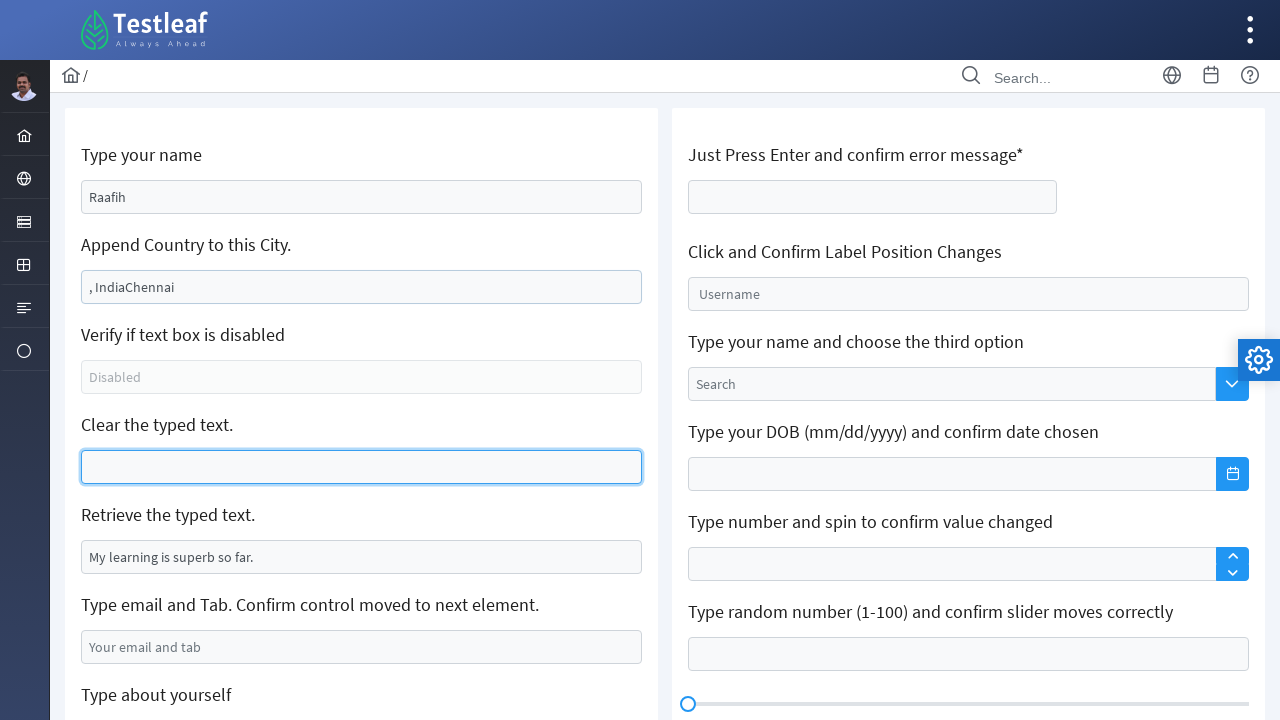

Entered 'hello' in cleared field on xpath=/html/body/div[1]/div[5]/div[2]/div/div[1]/div/form/div[4]/div/input
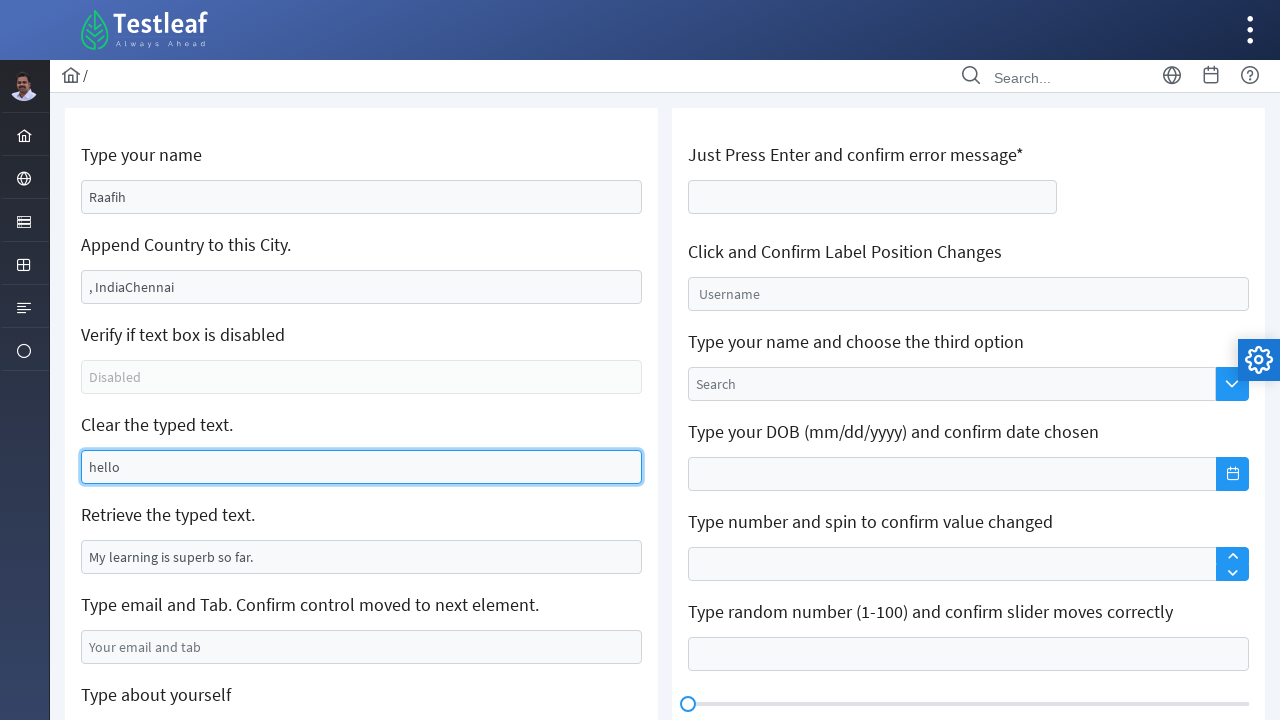

Located retrieve field
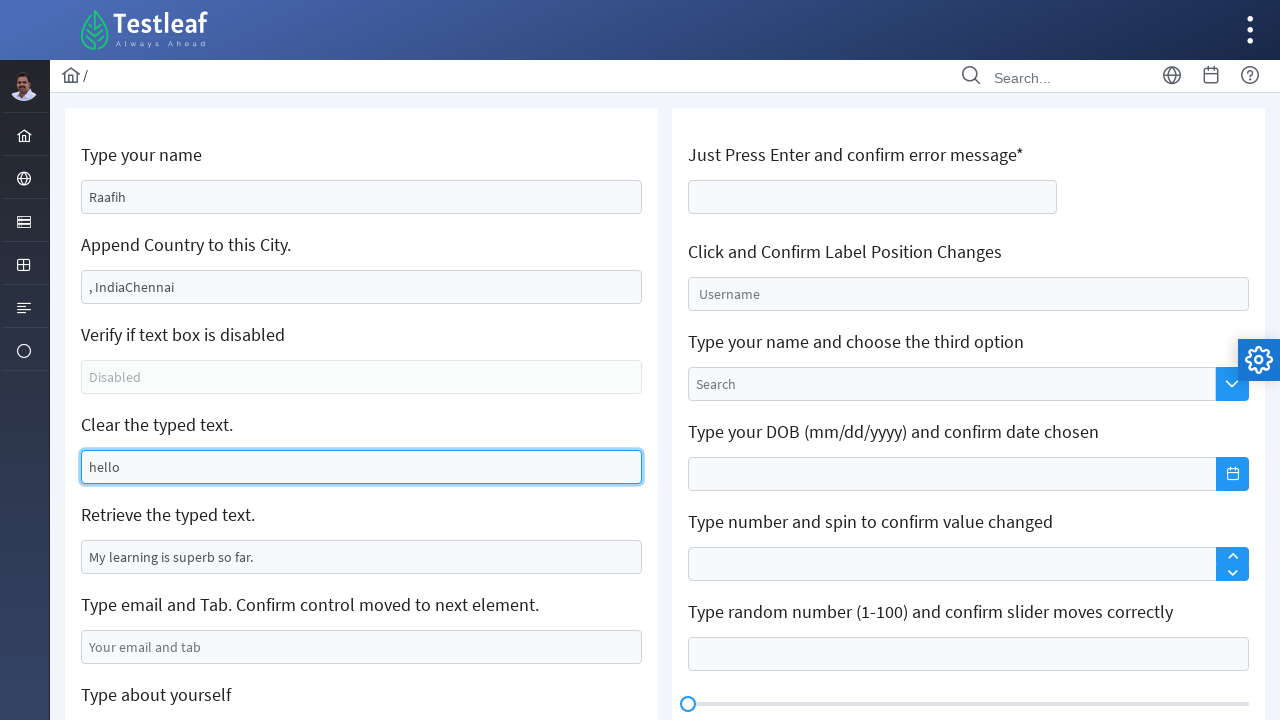

Retrieved value from field: 'My learning is superb so far.'
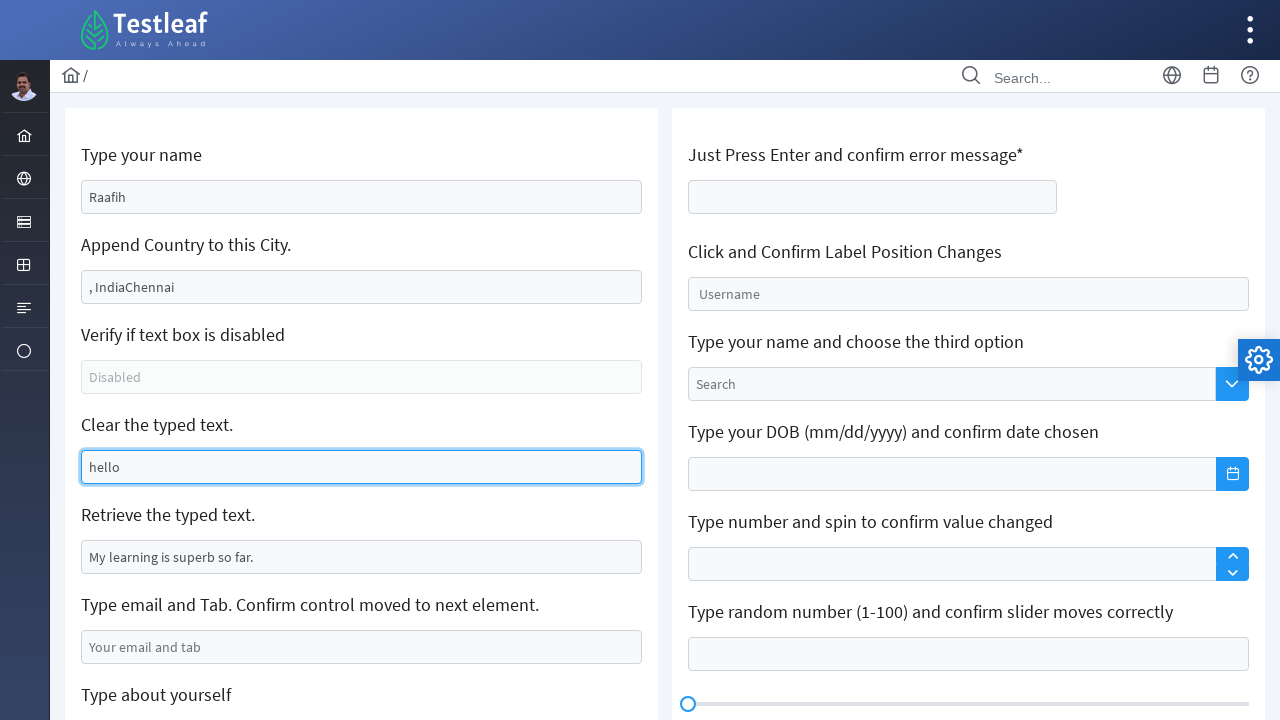

Located email field
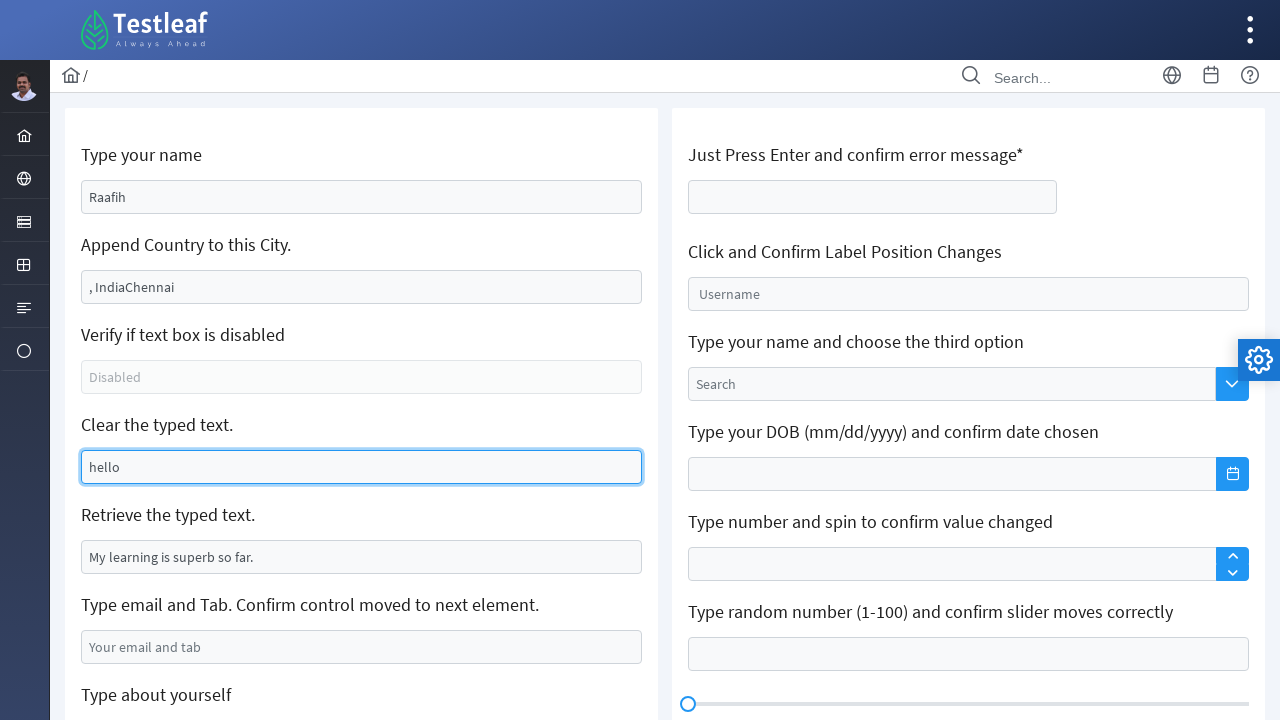

Filled email field with 'sraafih810@gmail.com' on xpath=/html/body/div[1]/div[5]/div[2]/div/div[1]/div/form/div[6]/div/input
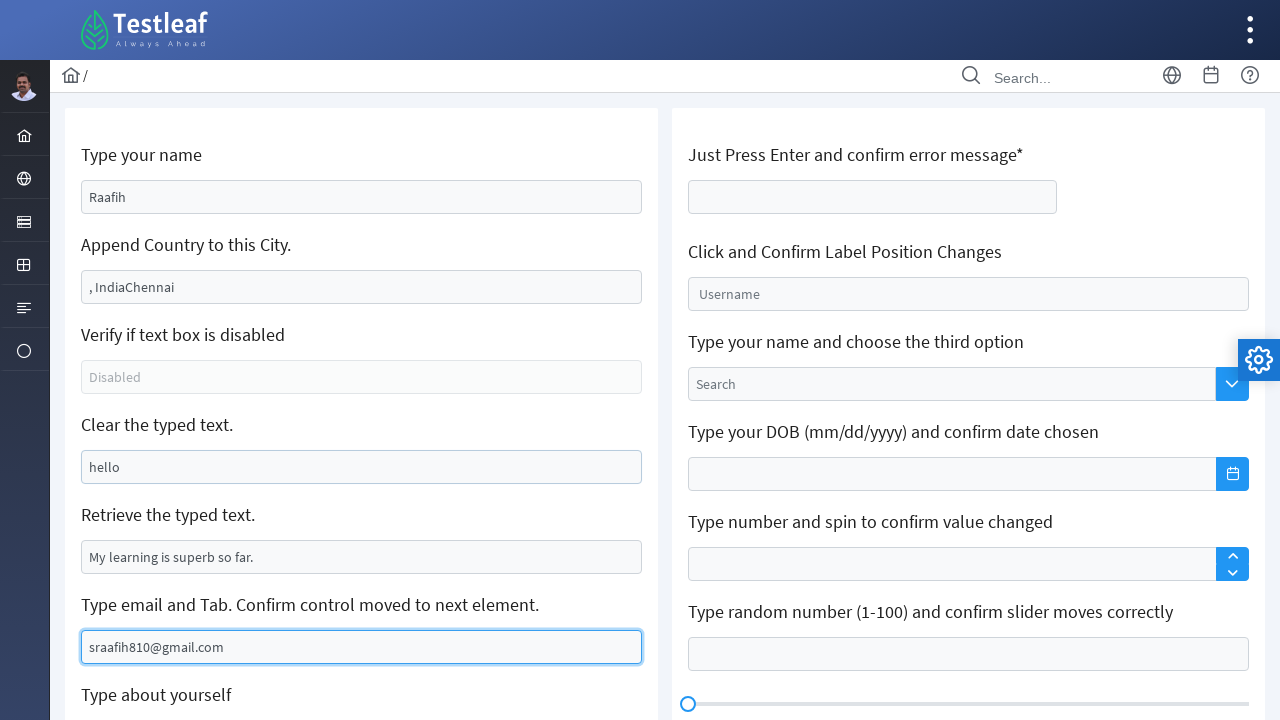

Pressed Tab key to move focus from email field on xpath=/html/body/div[1]/div[5]/div[2]/div/div[1]/div/form/div[6]/div/input
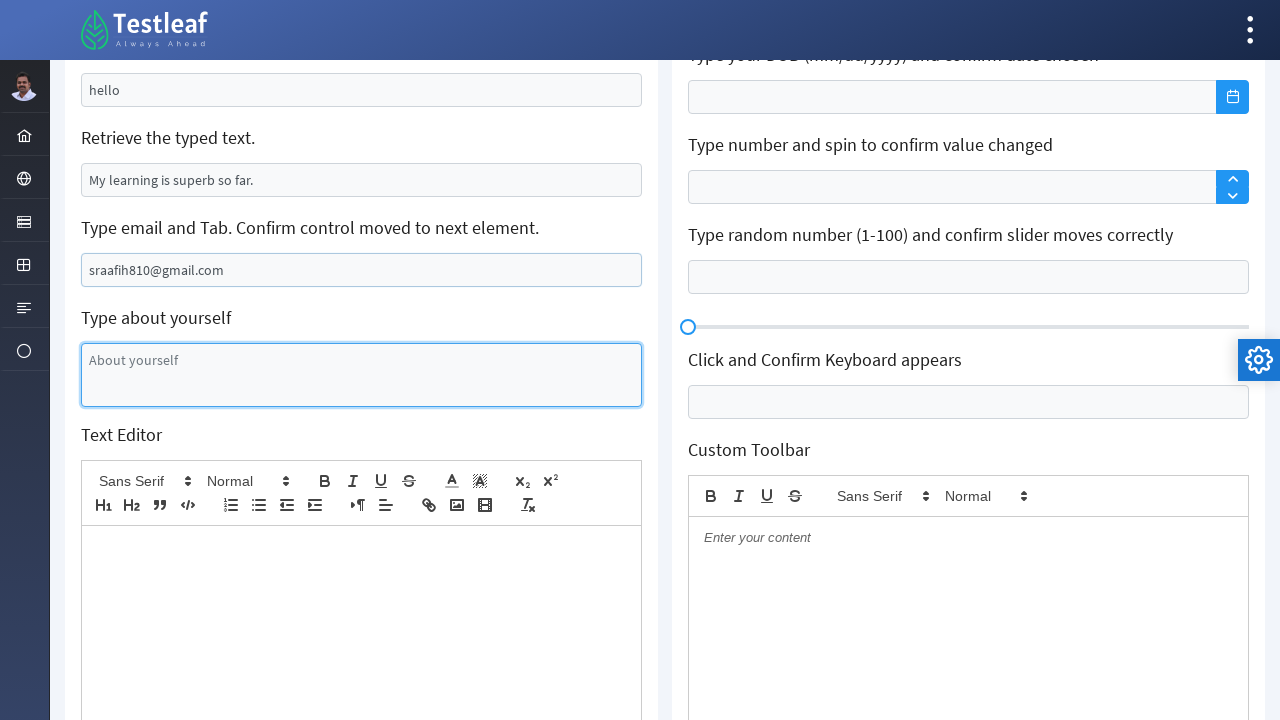

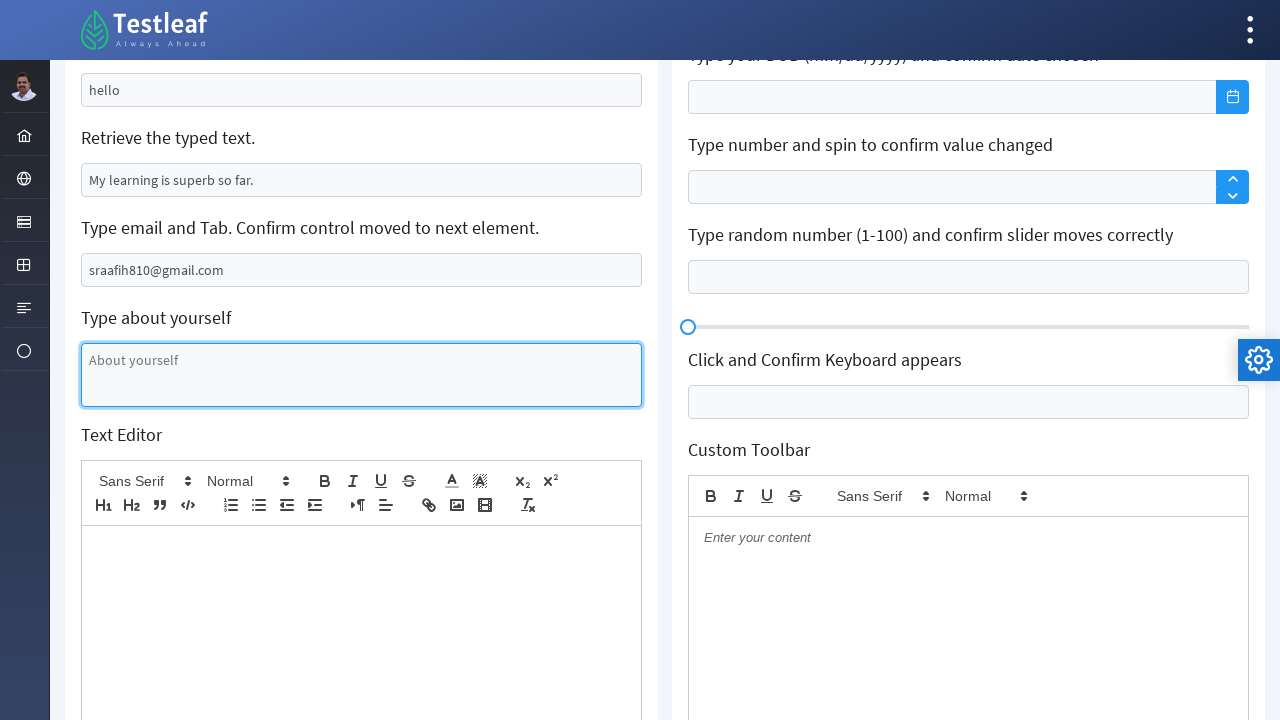